Tests job search functionality on hh.ru by entering a search term for programmer vacancies and verifying the search input retains the value

Starting URL: https://hh.ru/

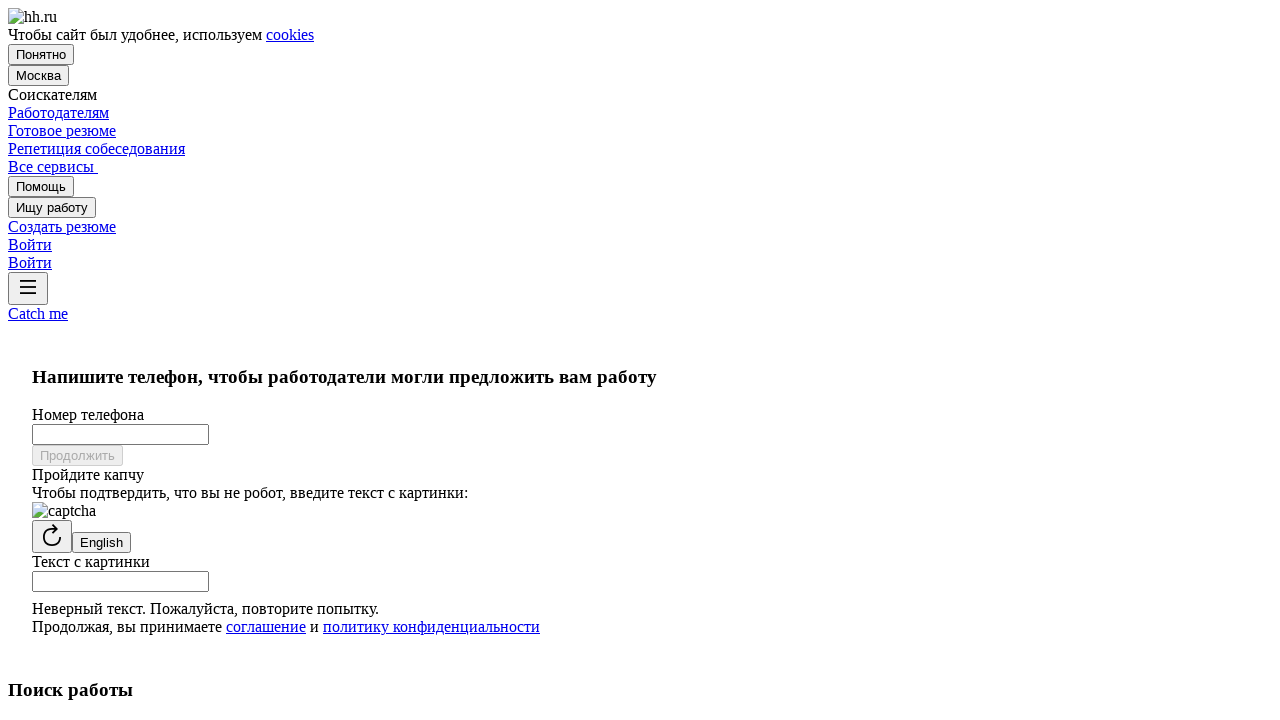

Search input field became visible
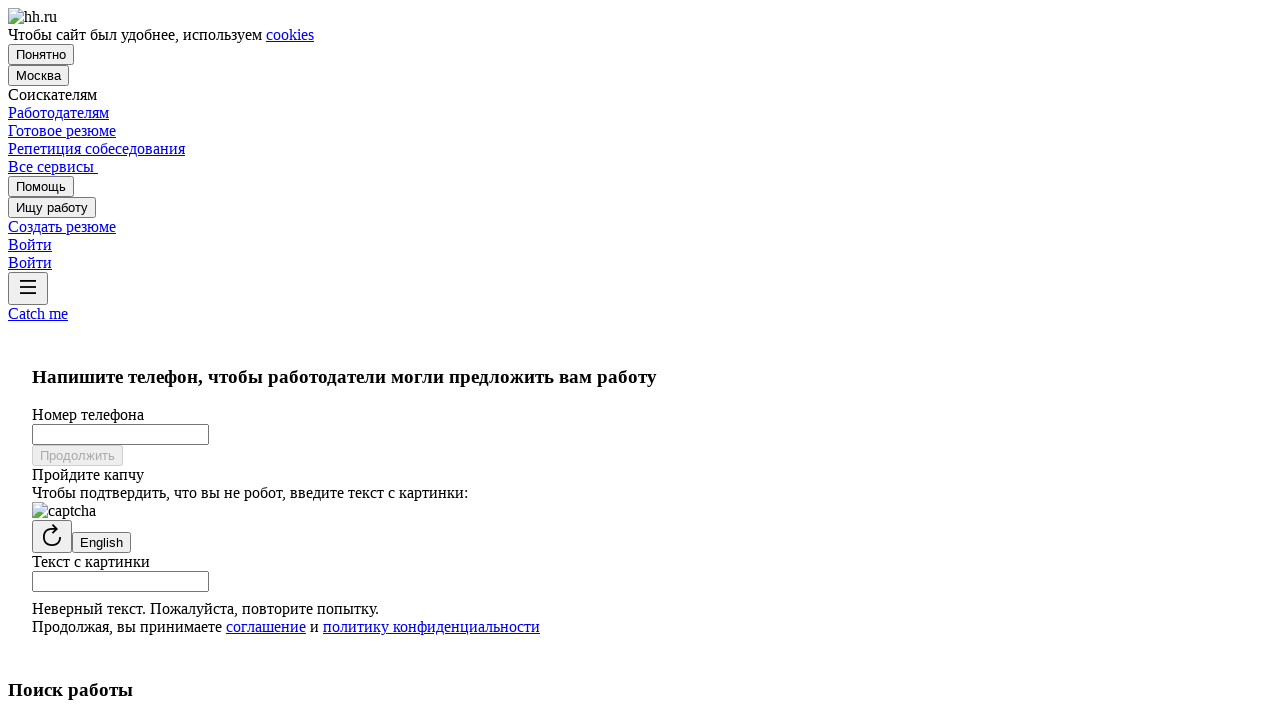

Filled search input with 'программист' on #a11y-search-input
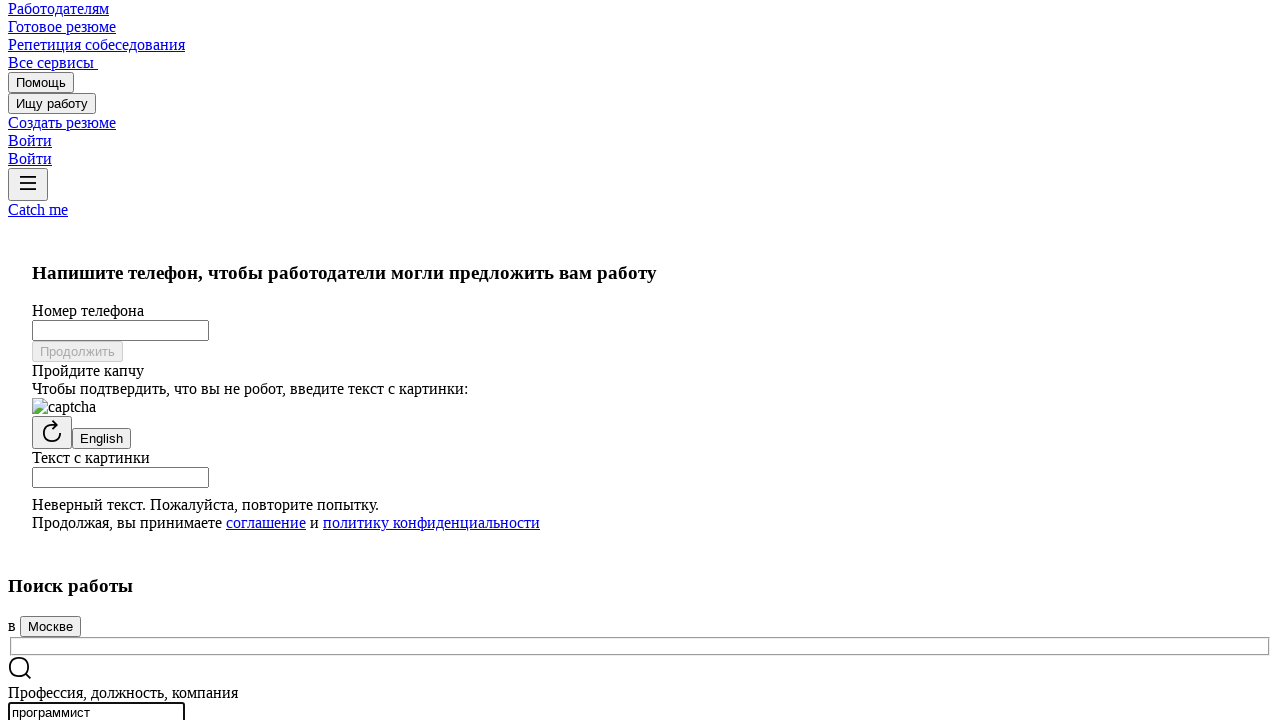

Pressed Enter to submit search query on #a11y-search-input
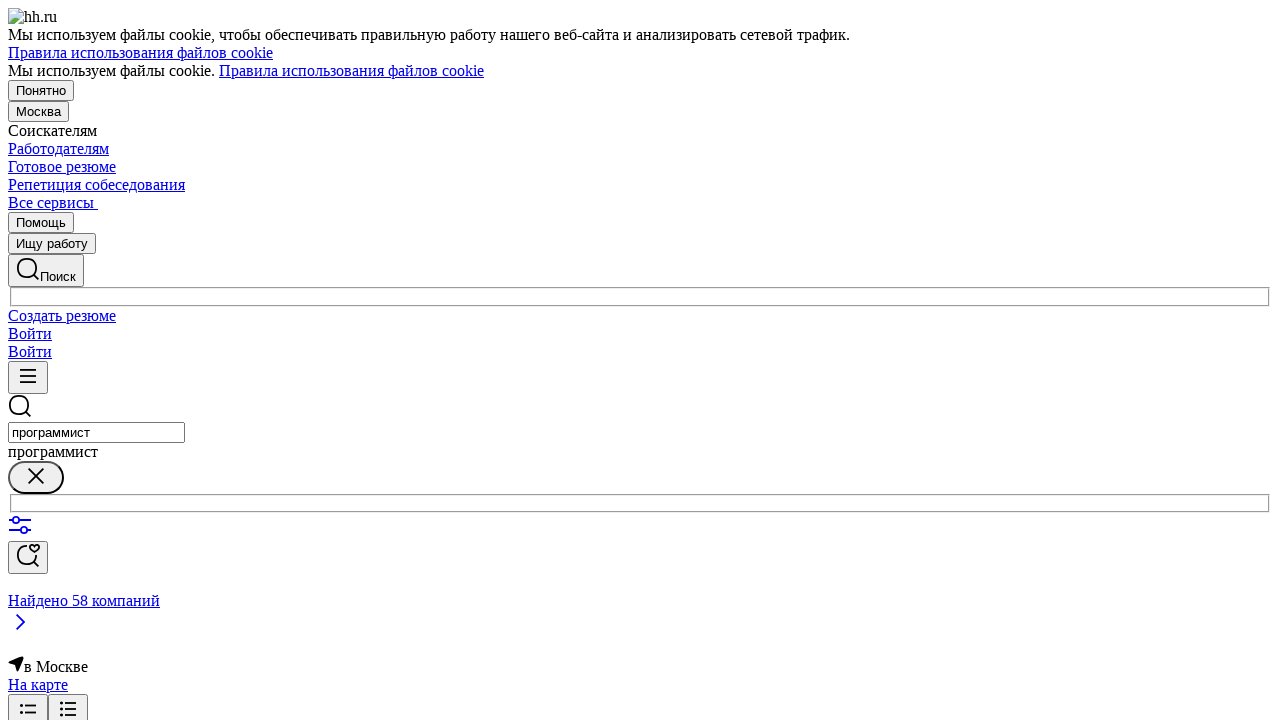

Search input field is visible after search results loaded on .bloko-modal-close-button
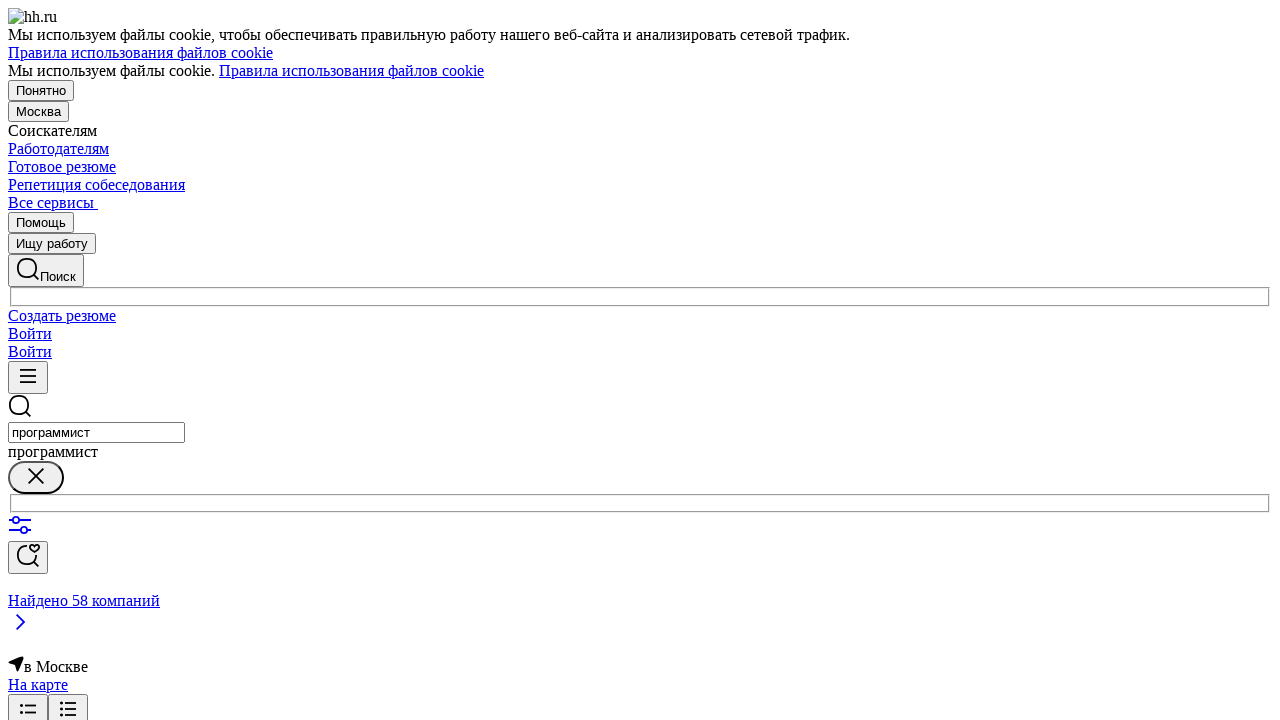

Retrieved search input value: 'программист'
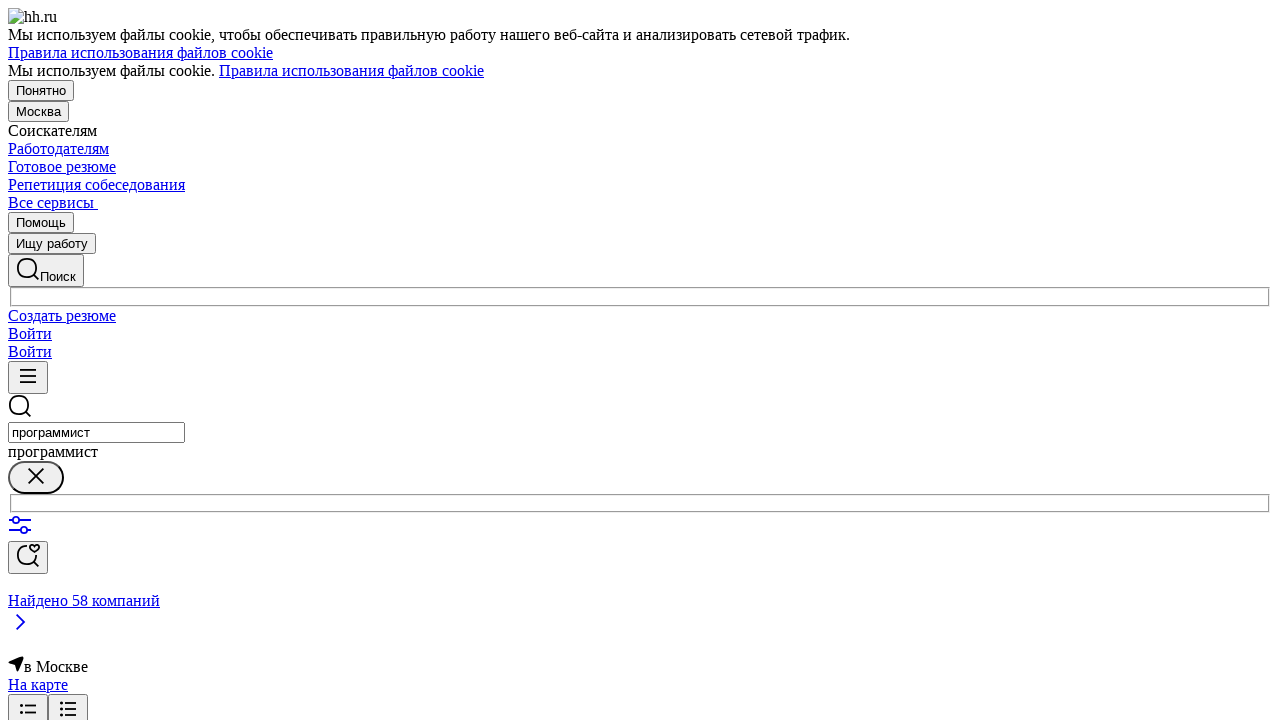

Assertion passed: search input retains value 'программист'
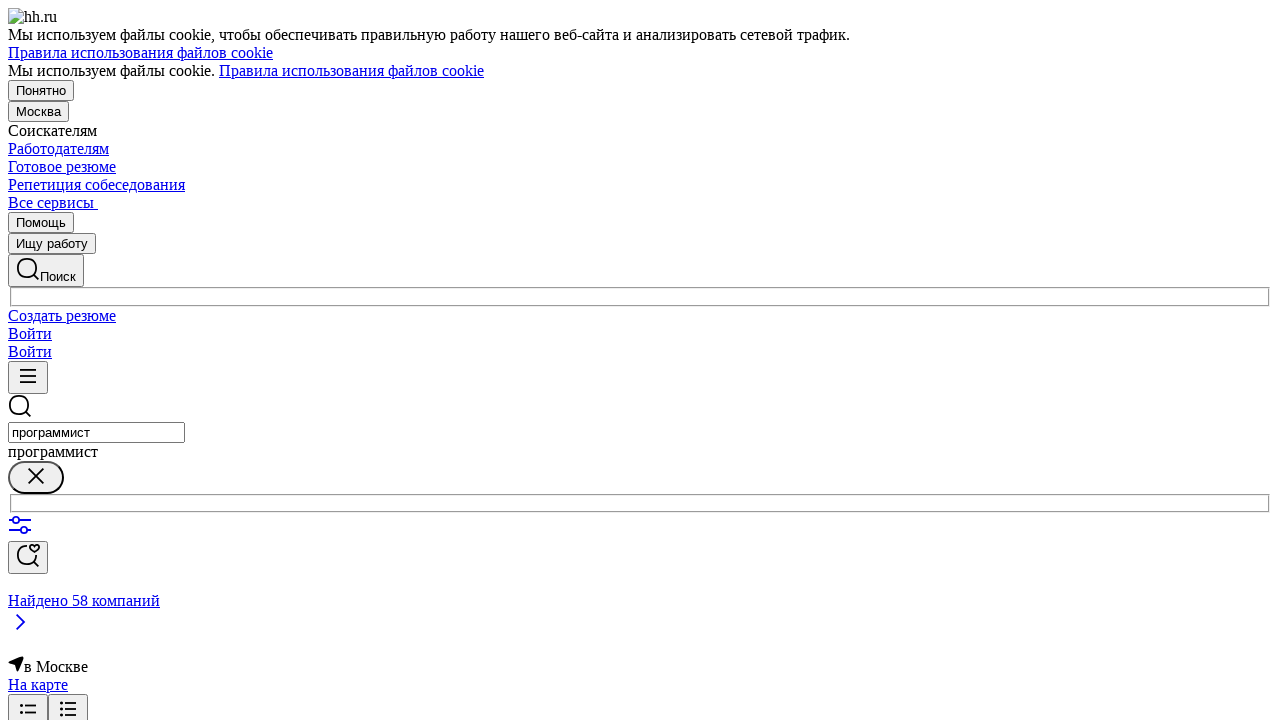

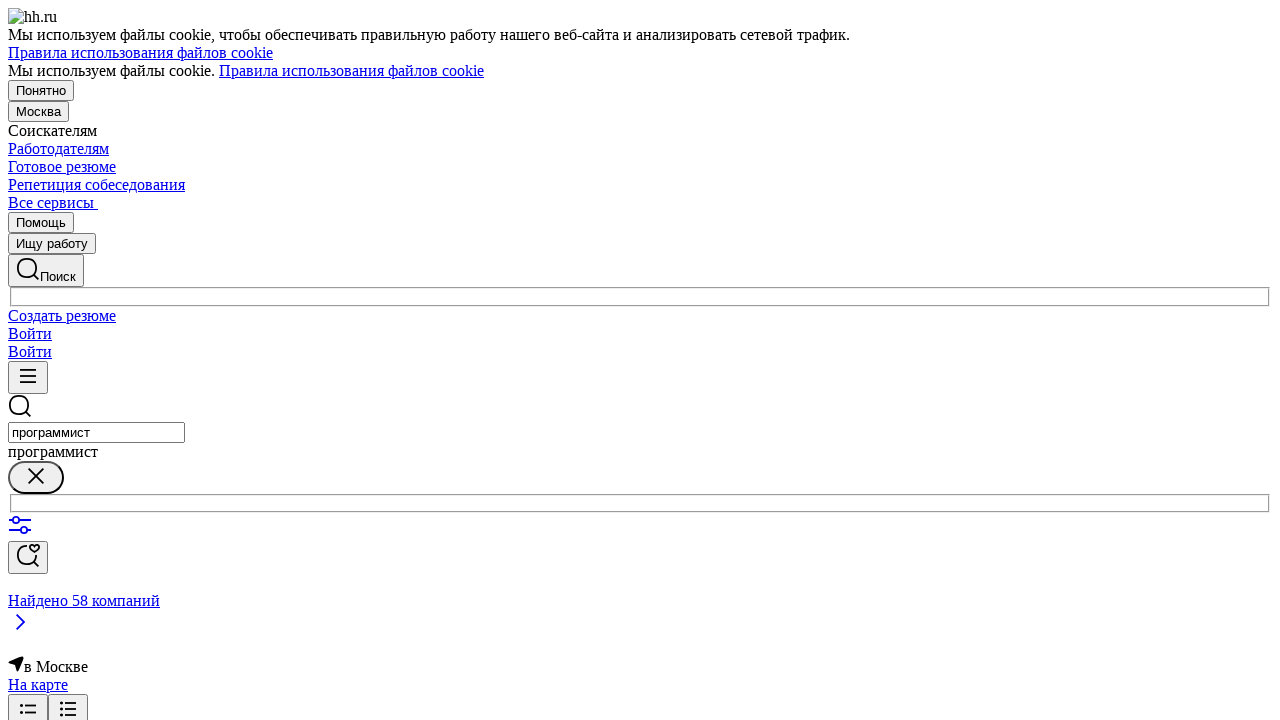